Tests the announcement bar carousel navigation by clicking through the right and left arrows to cycle through announcements

Starting URL: https://www.bizchair.com/?_ab=0&_fd=0&_sc=1&preview_theme_id=165139382574

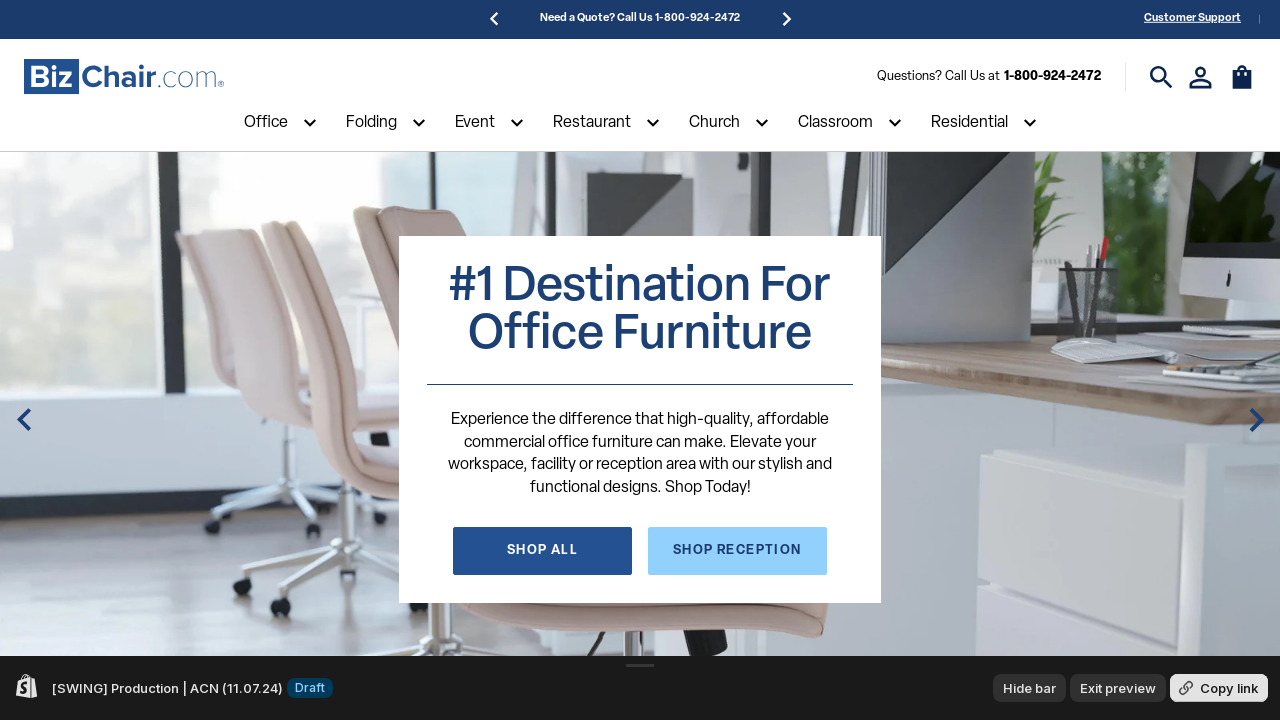

Located right arrow navigation element for announcement bar
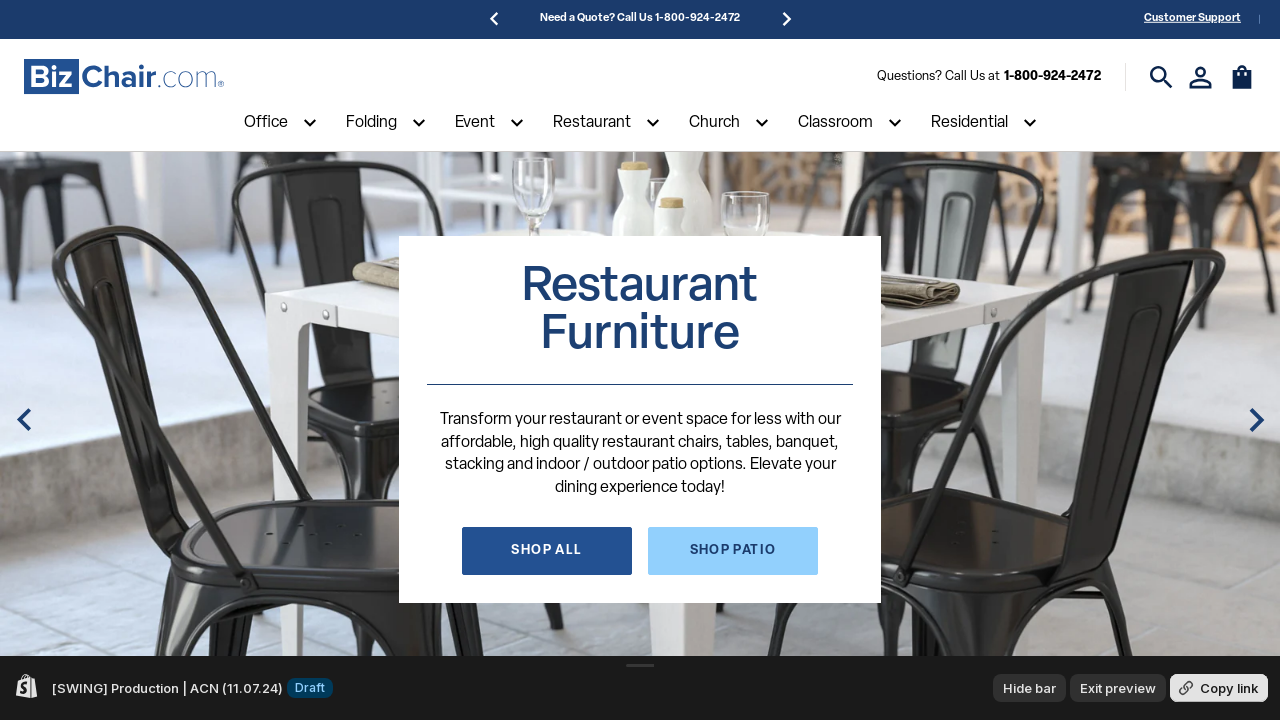

Located left arrow navigation element for announcement bar
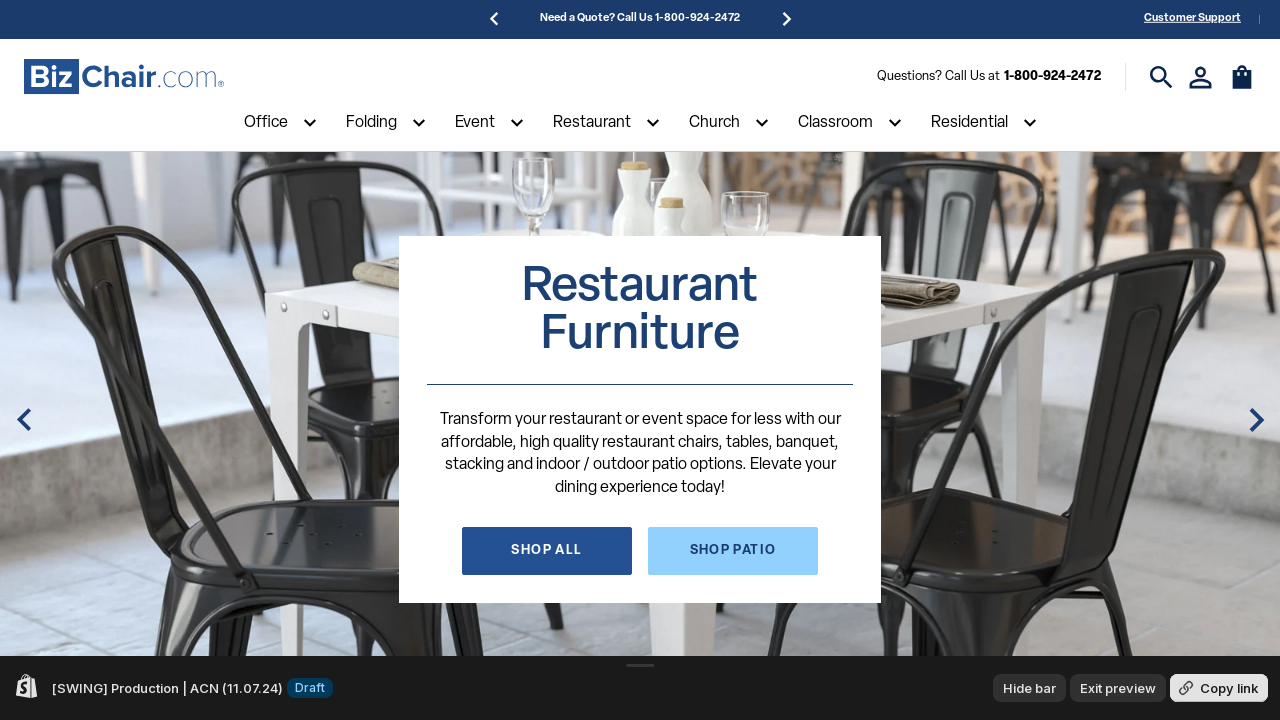

Clicked right arrow to navigate to next announcement at (786, 21) on xpath=//div[@class='sections--22013028729134__preheader swiper-button-next -righ
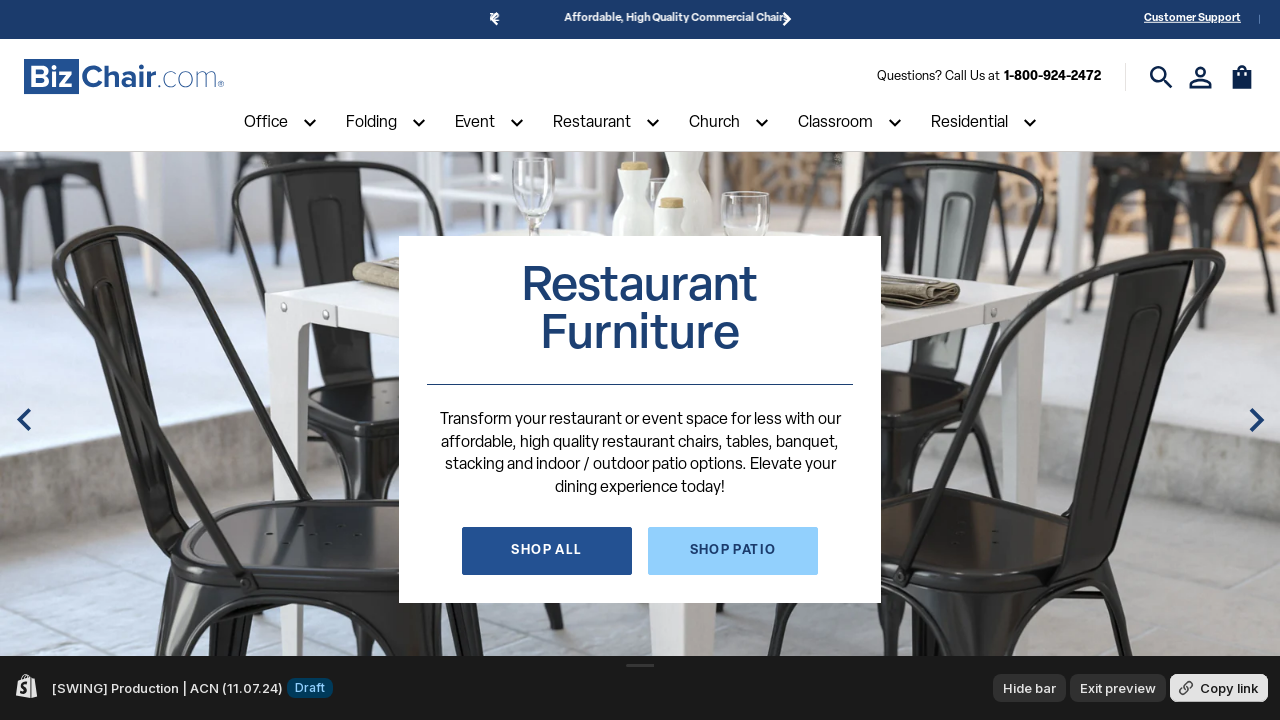

Waited 2 seconds for announcement carousel transition
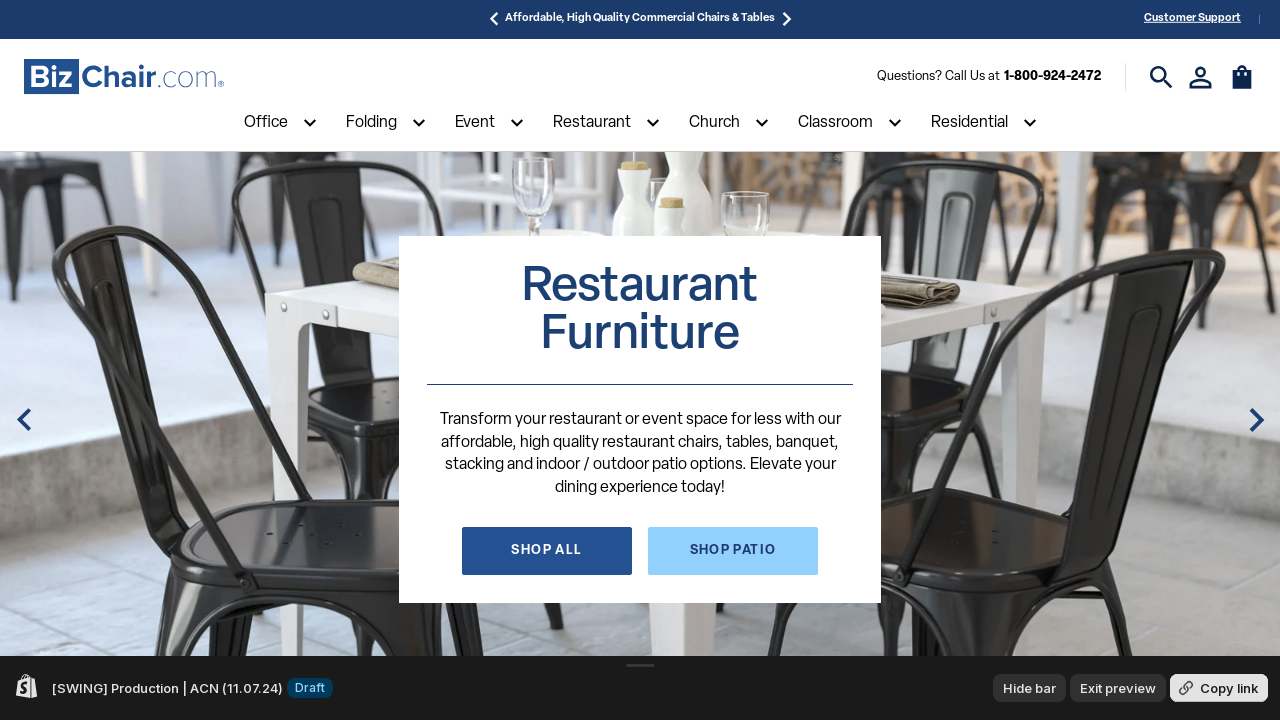

Clicked right arrow again to navigate to next announcement at (786, 21) on xpath=//div[@class='sections--22013028729134__preheader swiper-button-next -righ
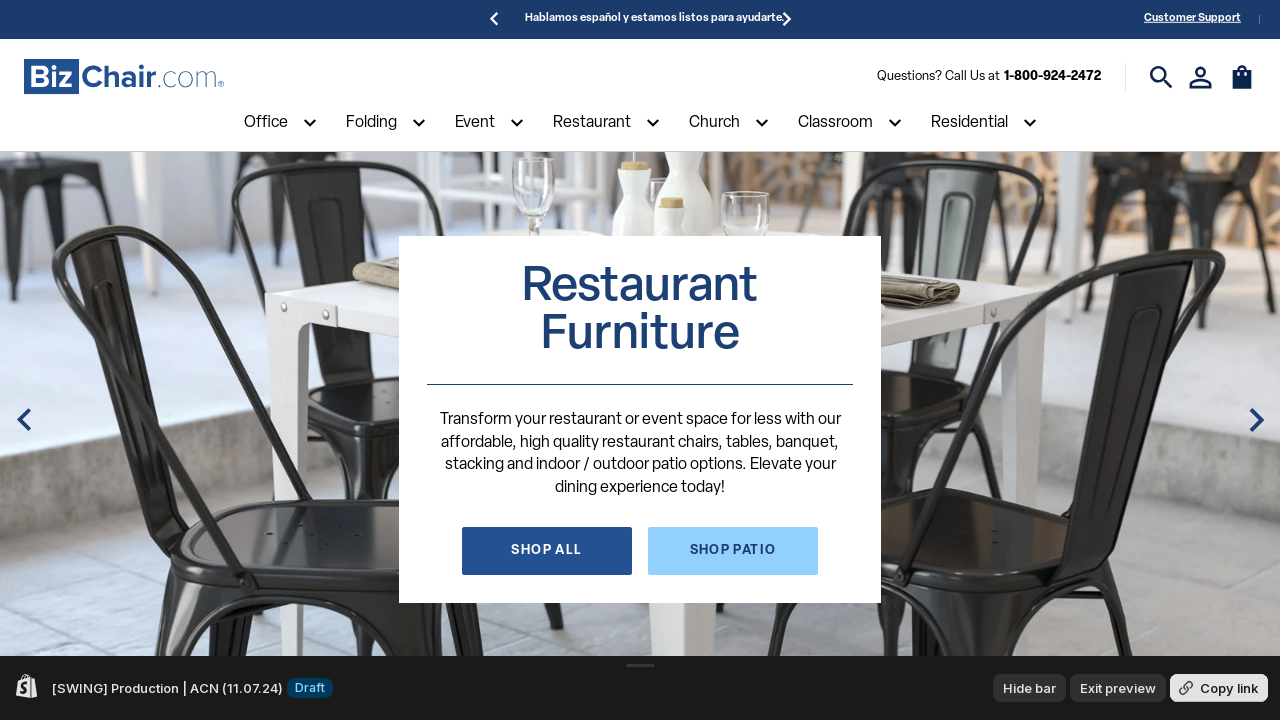

Waited 2 seconds for announcement carousel transition
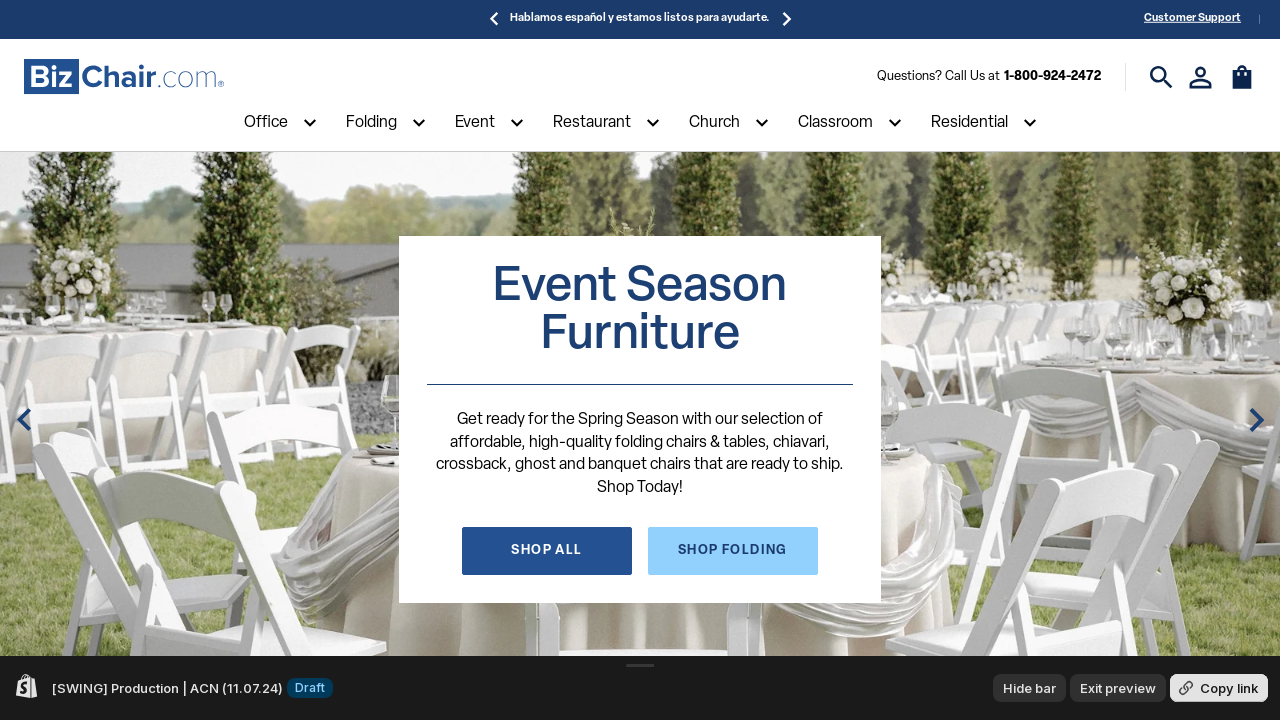

Clicked left arrow to navigate to previous announcement at (494, 21) on xpath=//div[@class='sections--22013028729134__preheader swiper-button-prev -left
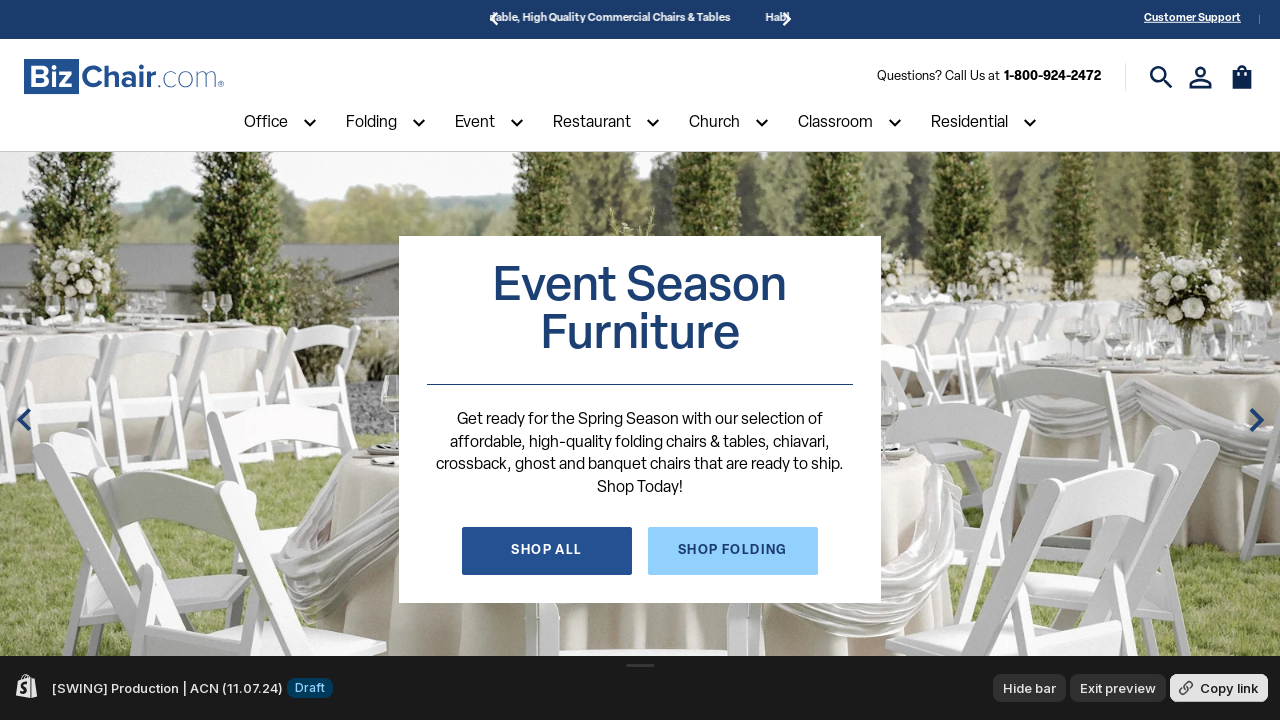

Waited 2 seconds for announcement carousel transition
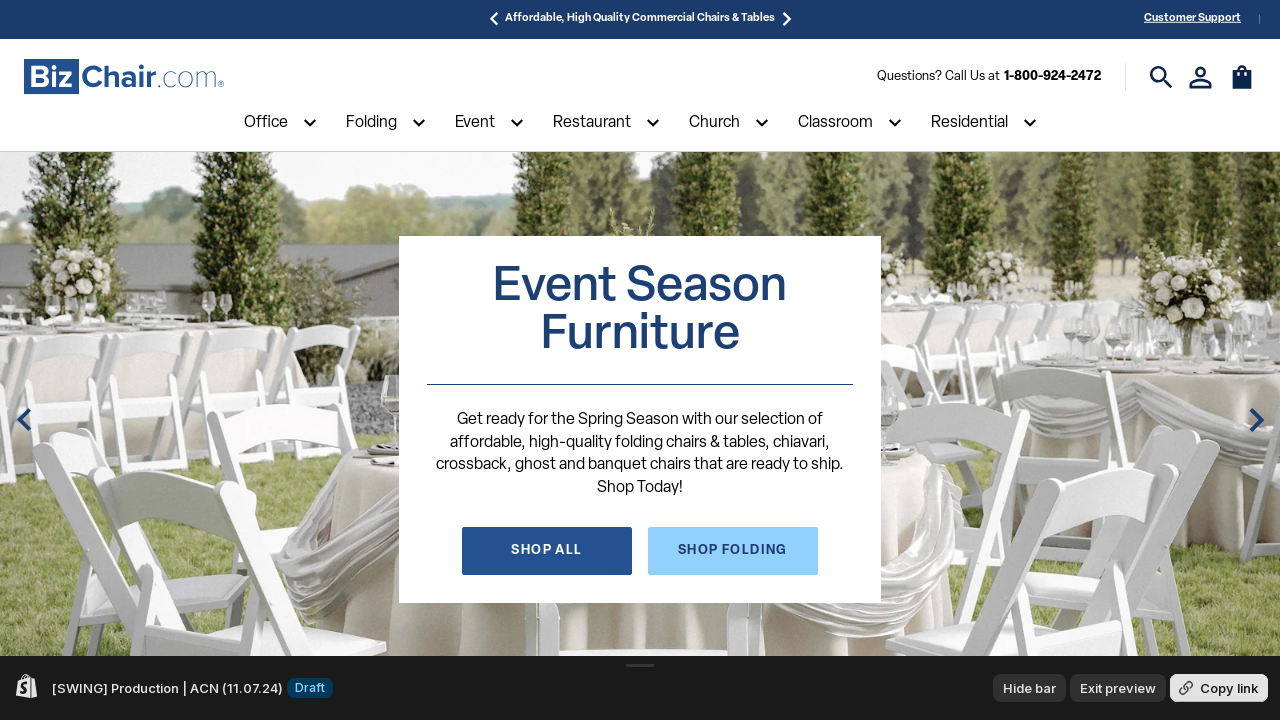

Clicked left arrow again to navigate to previous announcement at (494, 21) on xpath=//div[@class='sections--22013028729134__preheader swiper-button-prev -left
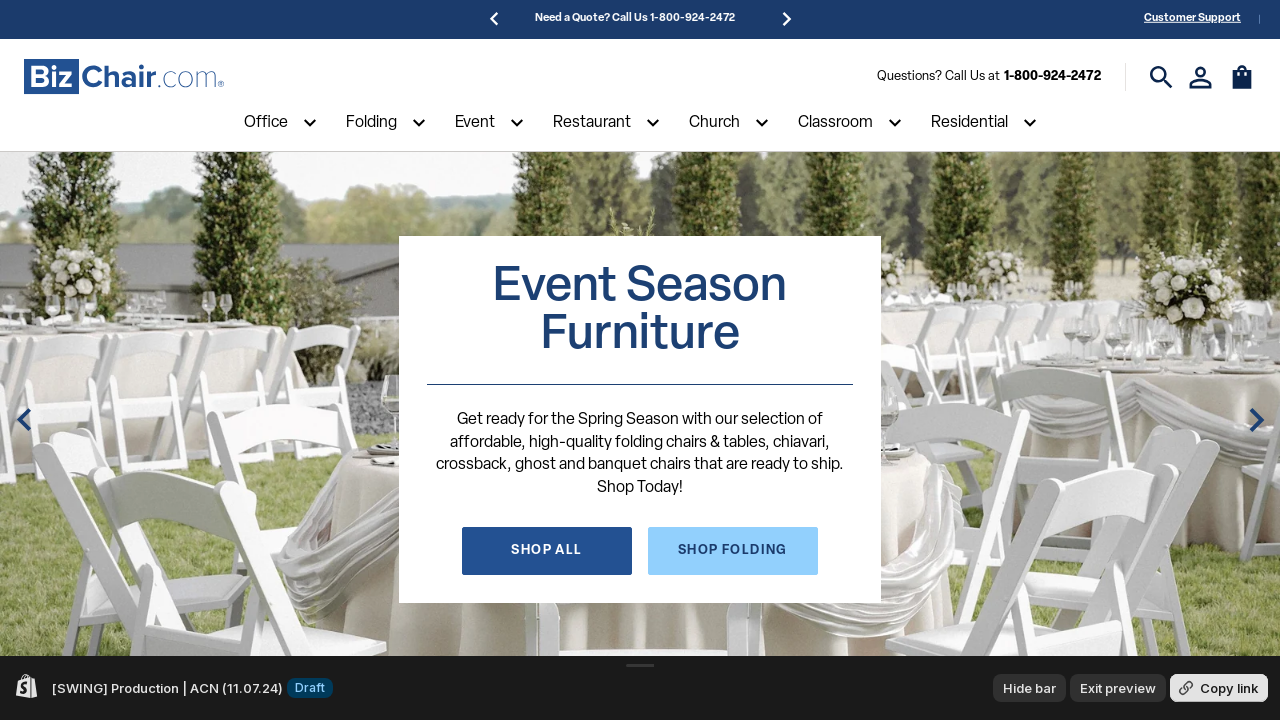

Waited 2 seconds for announcement carousel transition
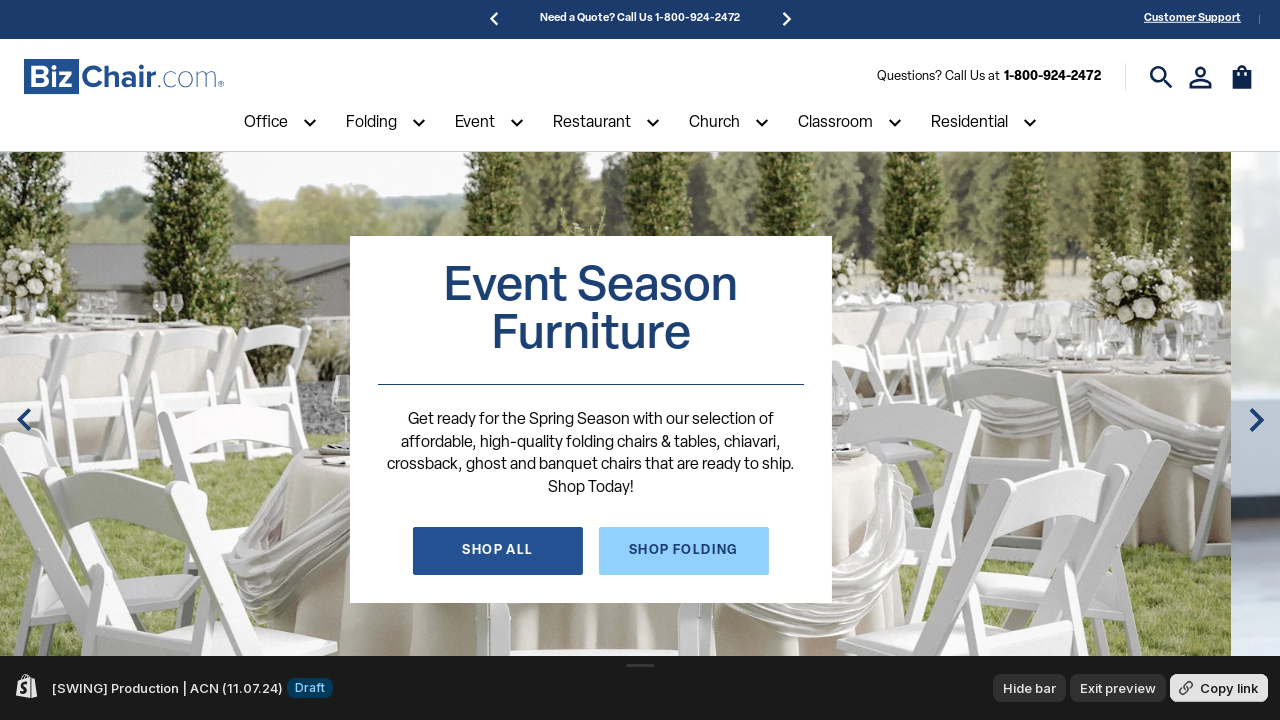

Clicked right arrow once more to navigate to next announcement at (786, 21) on xpath=//div[@class='sections--22013028729134__preheader swiper-button-next -righ
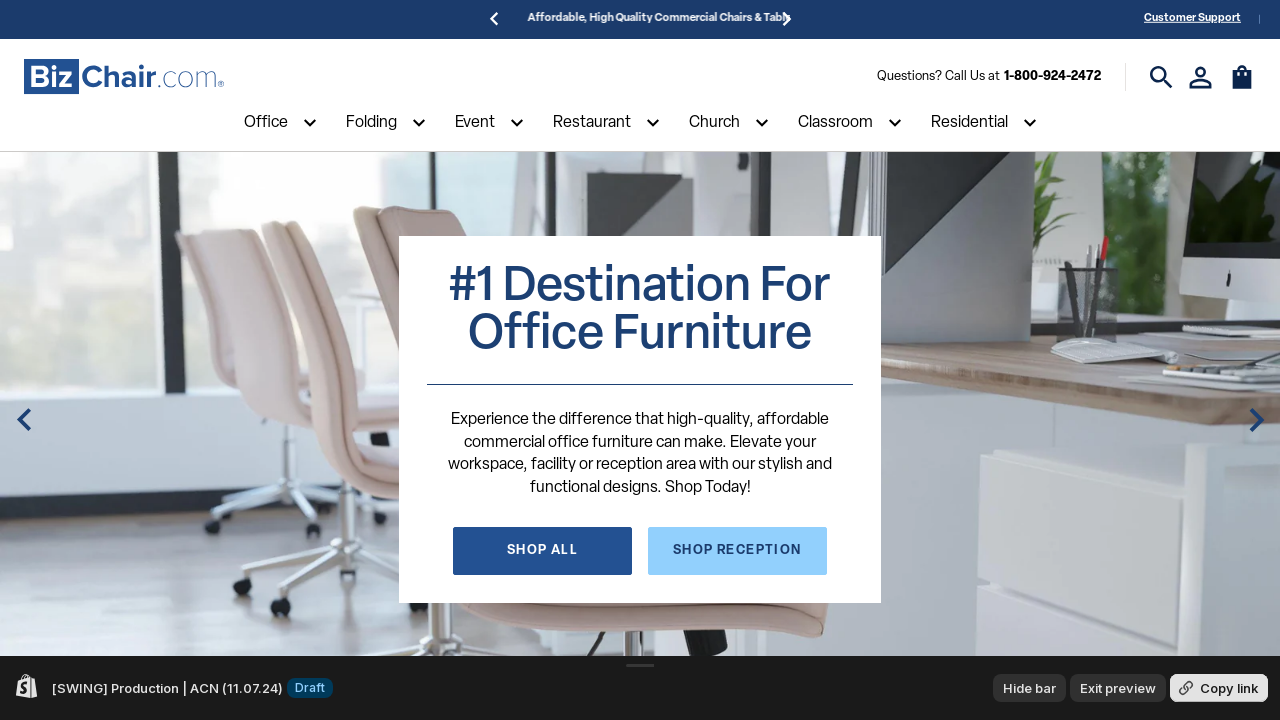

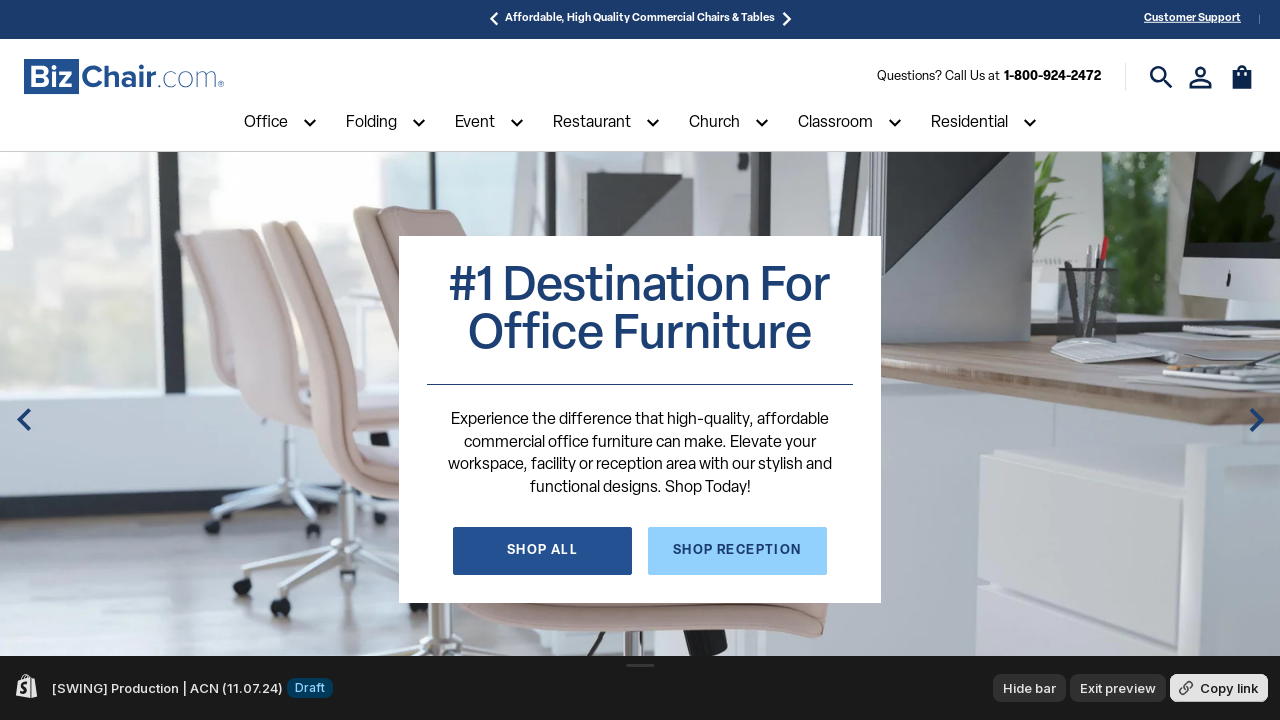